Tests navigation to the Illustration category section by clicking the category link and verifying the URL changes correctly

Starting URL: https://relay.prototyp.digital/

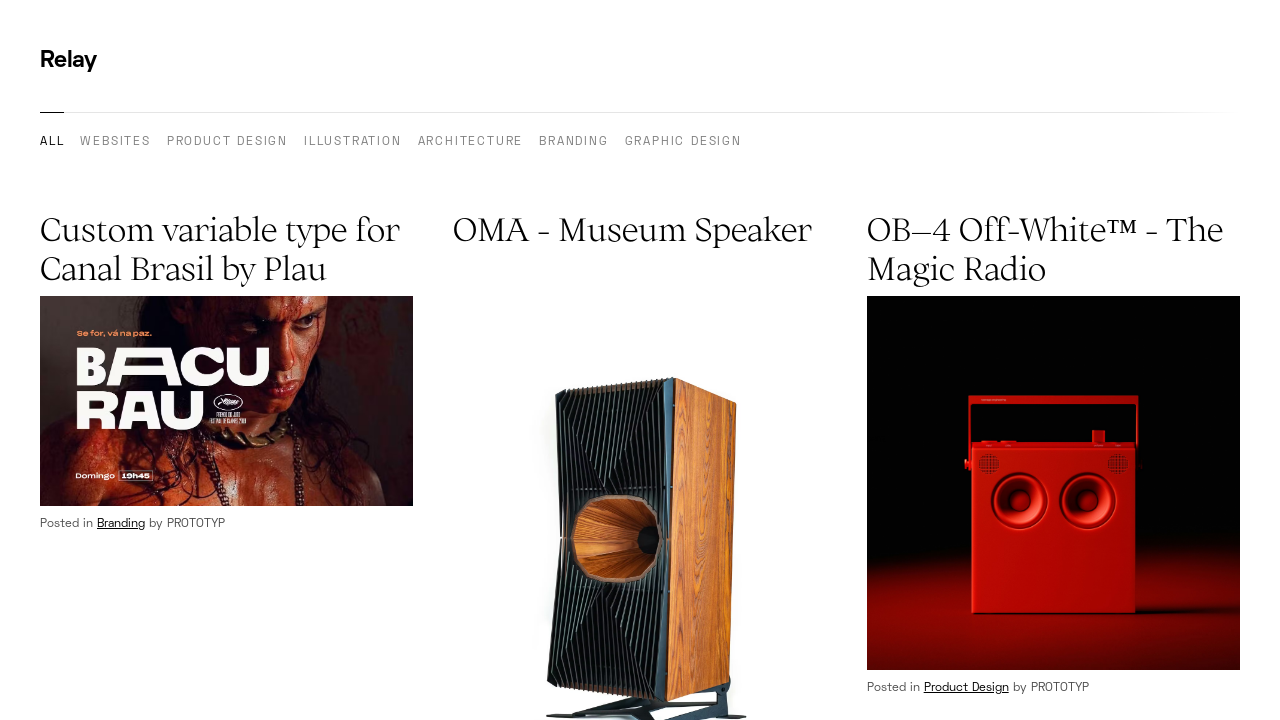

Clicked on the 'Illustration' category link at (353, 143) on [href="/category/illustration"]
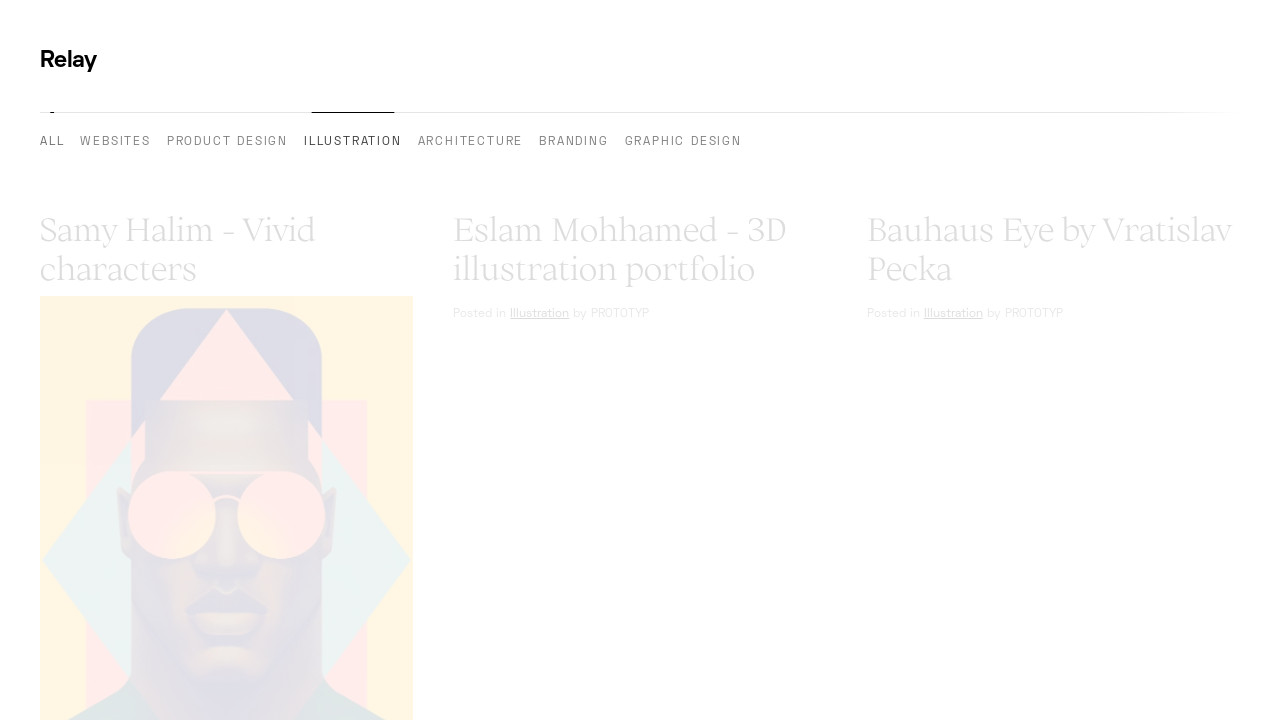

Verified navigation to Illustration category section - URL changed correctly
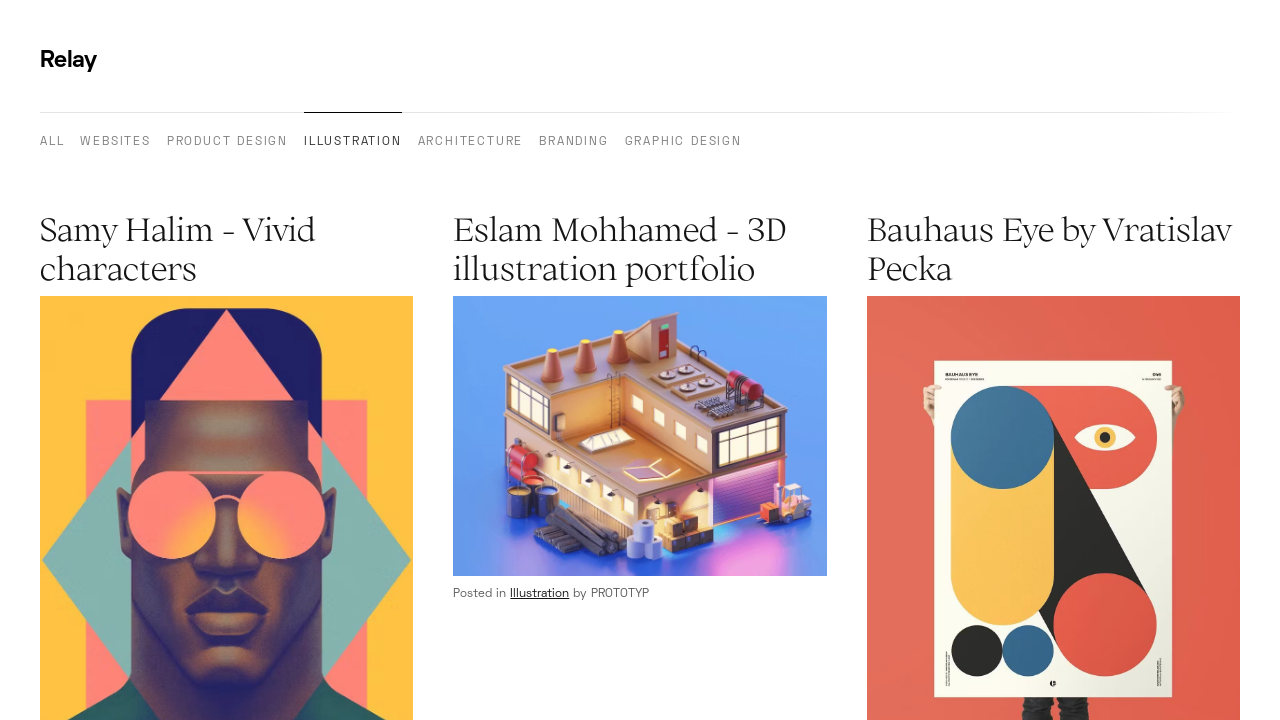

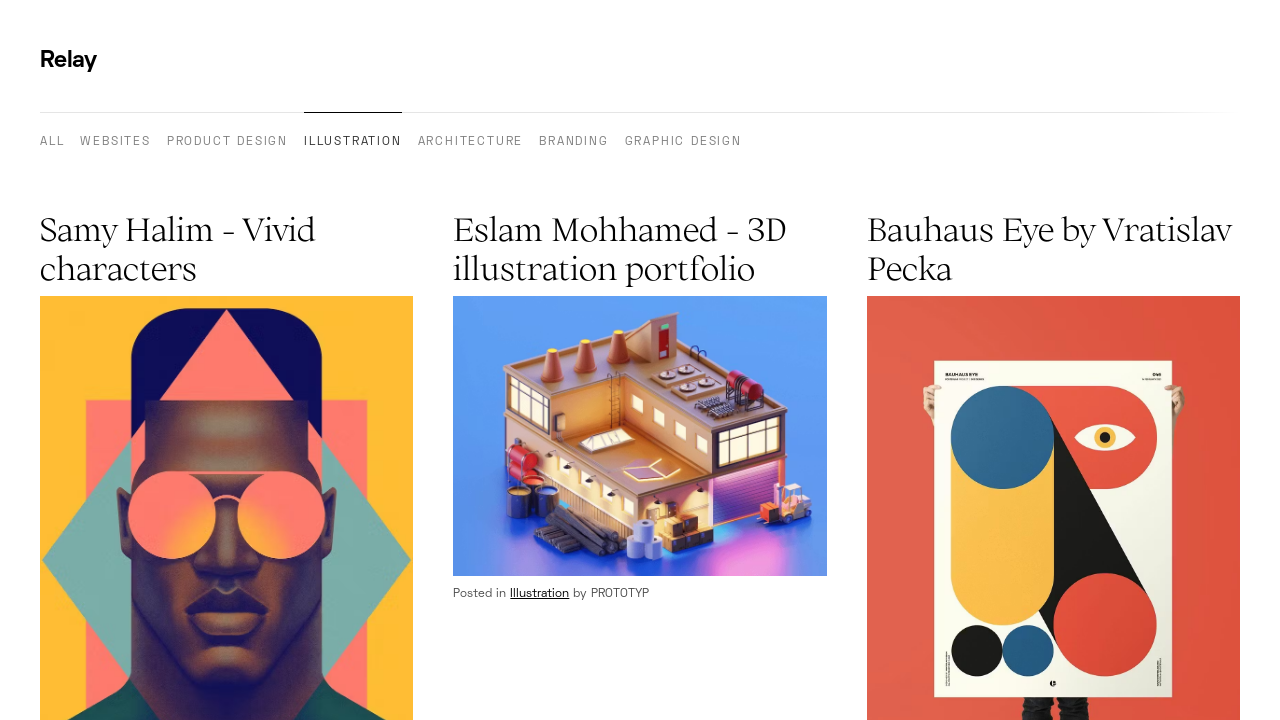